Tests an e-commerce shopping cart flow by selecting vegetables (Potato and Cucumber), adding them to cart with specific quantities, proceeding to checkout, applying a promo code, and placing an order.

Starting URL: https://rahulshettyacademy.com/seleniumPractise/#/

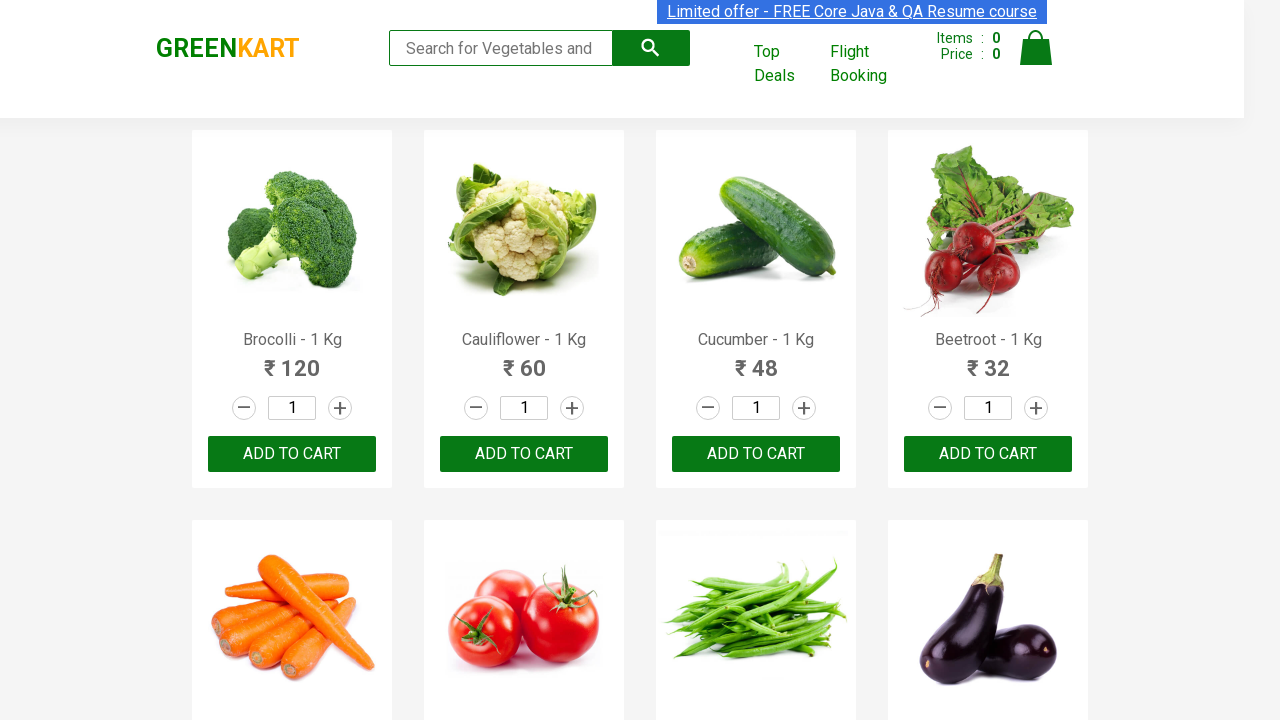

Incremented quantity for Potato (iteration 1/3) at (804, 360) on xpath=//div[@class='product']//h4[contains(.,'Potato')]/following-sibling::div/a
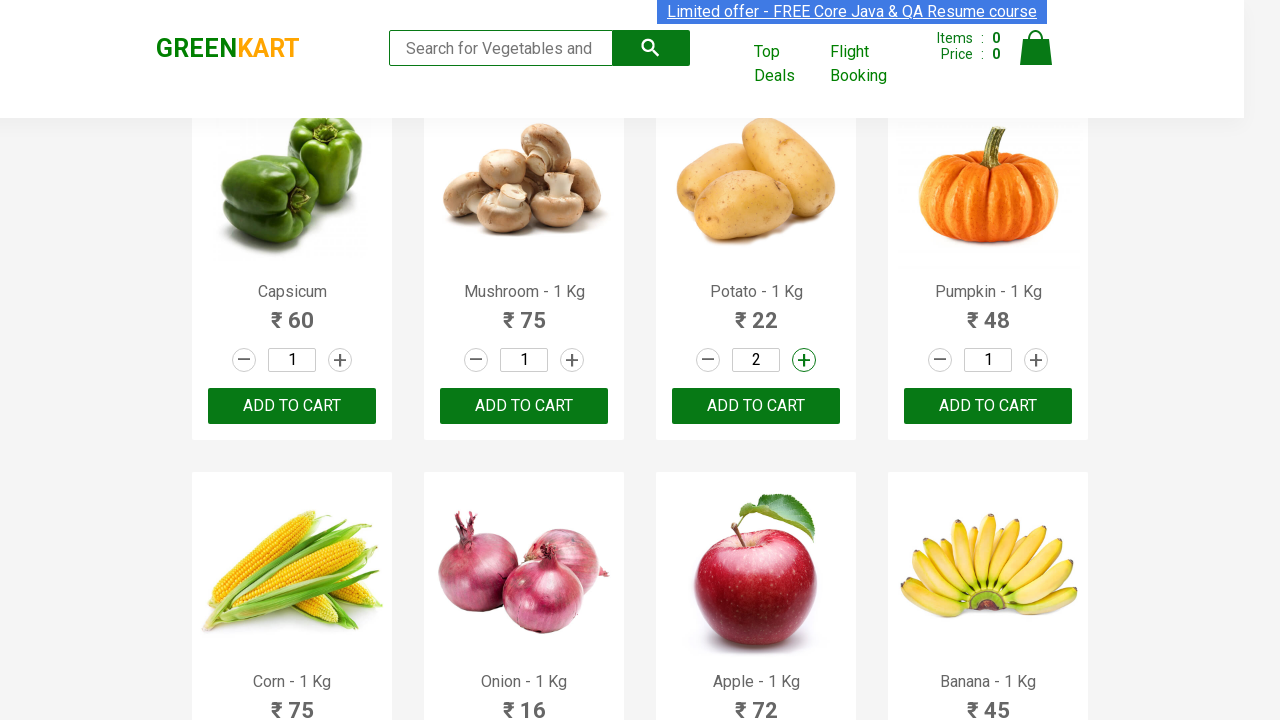

Incremented quantity for Potato (iteration 2/3) at (804, 360) on xpath=//div[@class='product']//h4[contains(.,'Potato')]/following-sibling::div/a
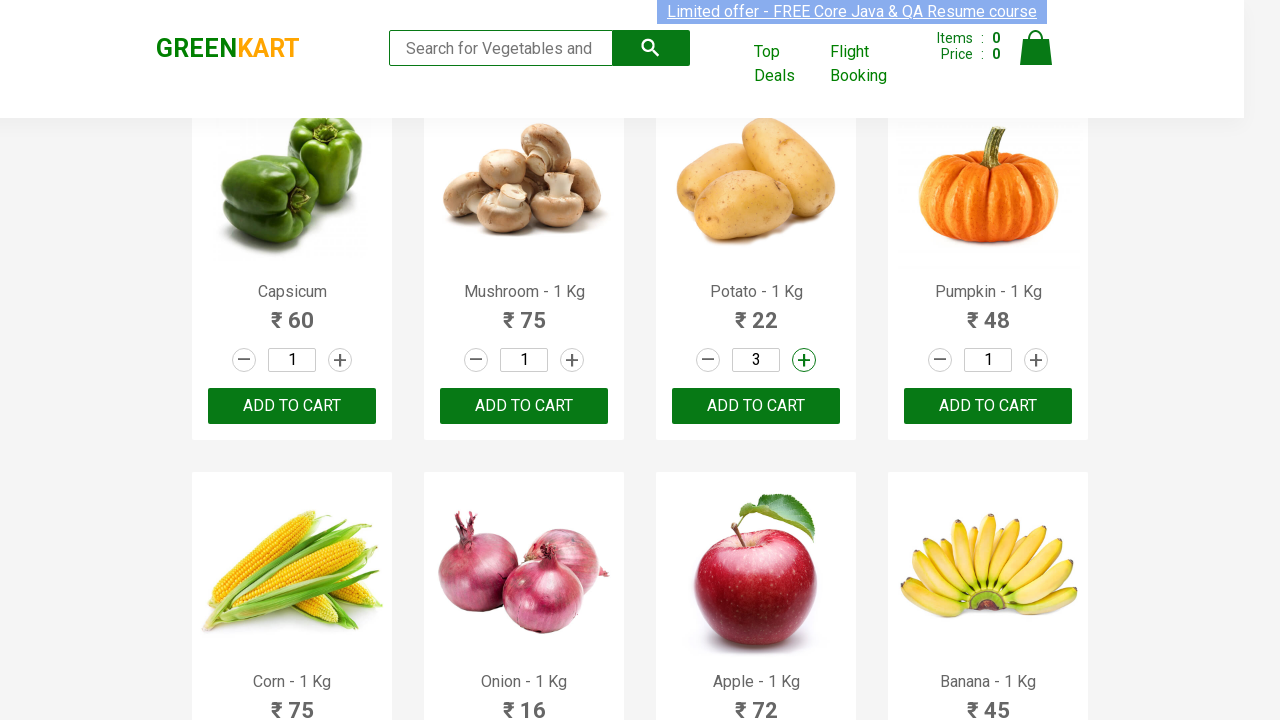

Incremented quantity for Potato (iteration 3/3) at (804, 360) on xpath=//div[@class='product']//h4[contains(.,'Potato')]/following-sibling::div/a
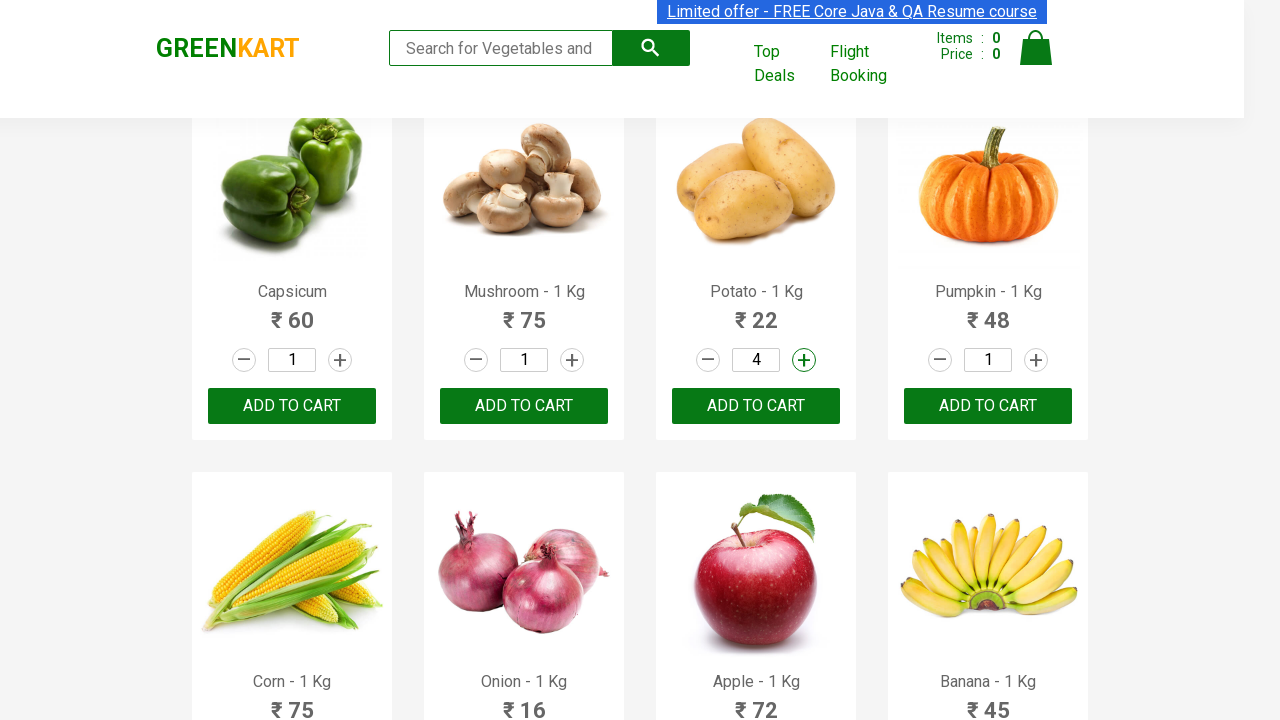

Added Potato (quantity: 3) to cart at (756, 406) on xpath=//div[@class='product']//h4[contains(.,'Potato')]/following-sibling::div/b
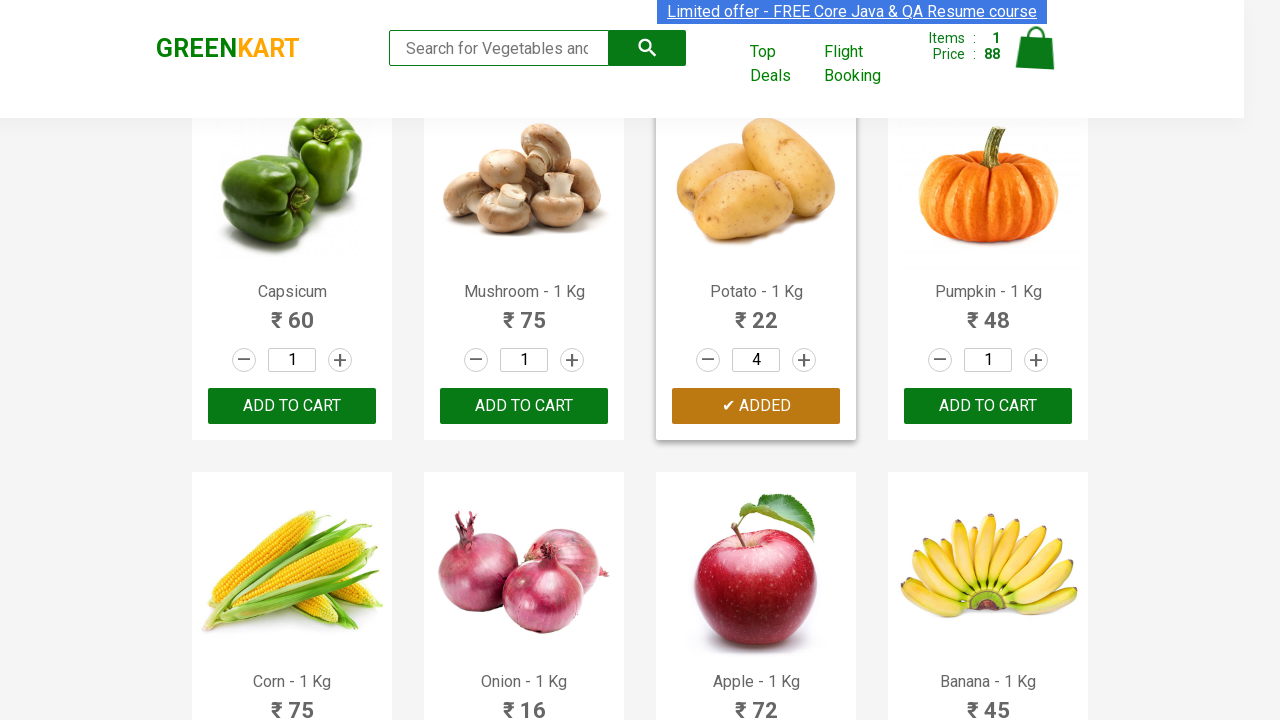

Incremented quantity for Cucumber (iteration 1/2) at (804, 360) on xpath=//div[@class='product']//h4[contains(.,'Cucumber')]/following-sibling::div
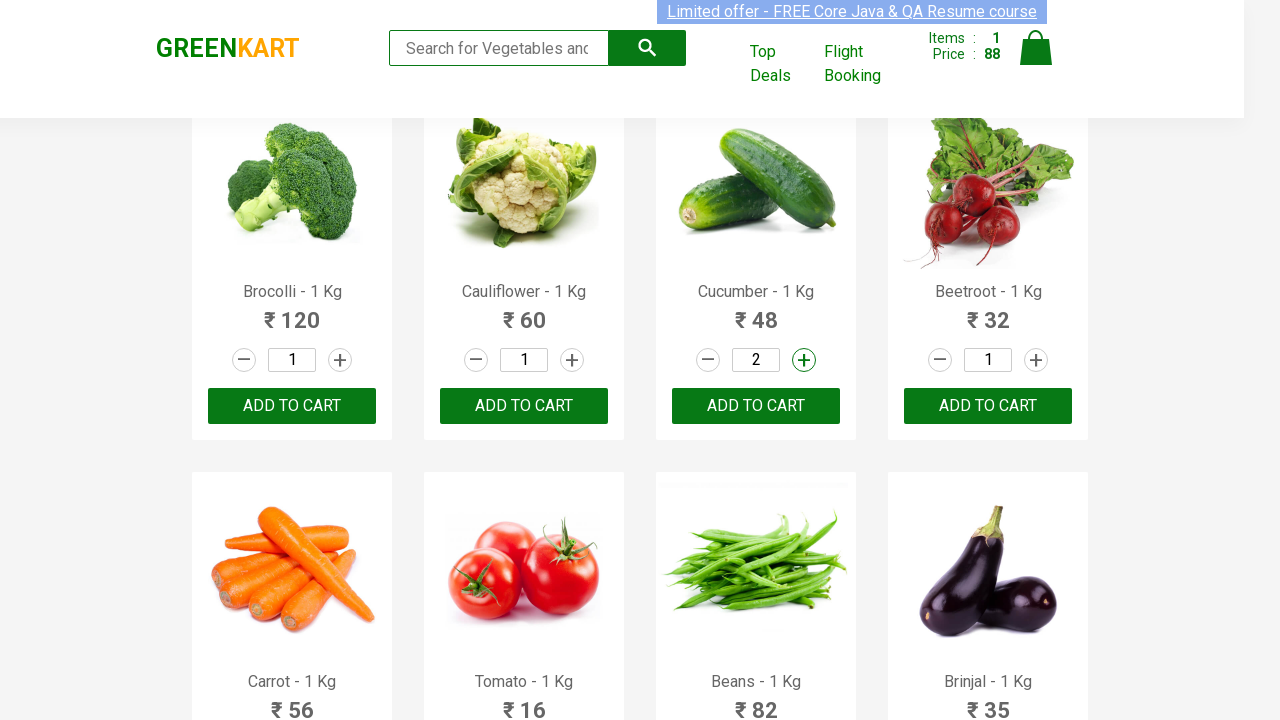

Incremented quantity for Cucumber (iteration 2/2) at (804, 360) on xpath=//div[@class='product']//h4[contains(.,'Cucumber')]/following-sibling::div
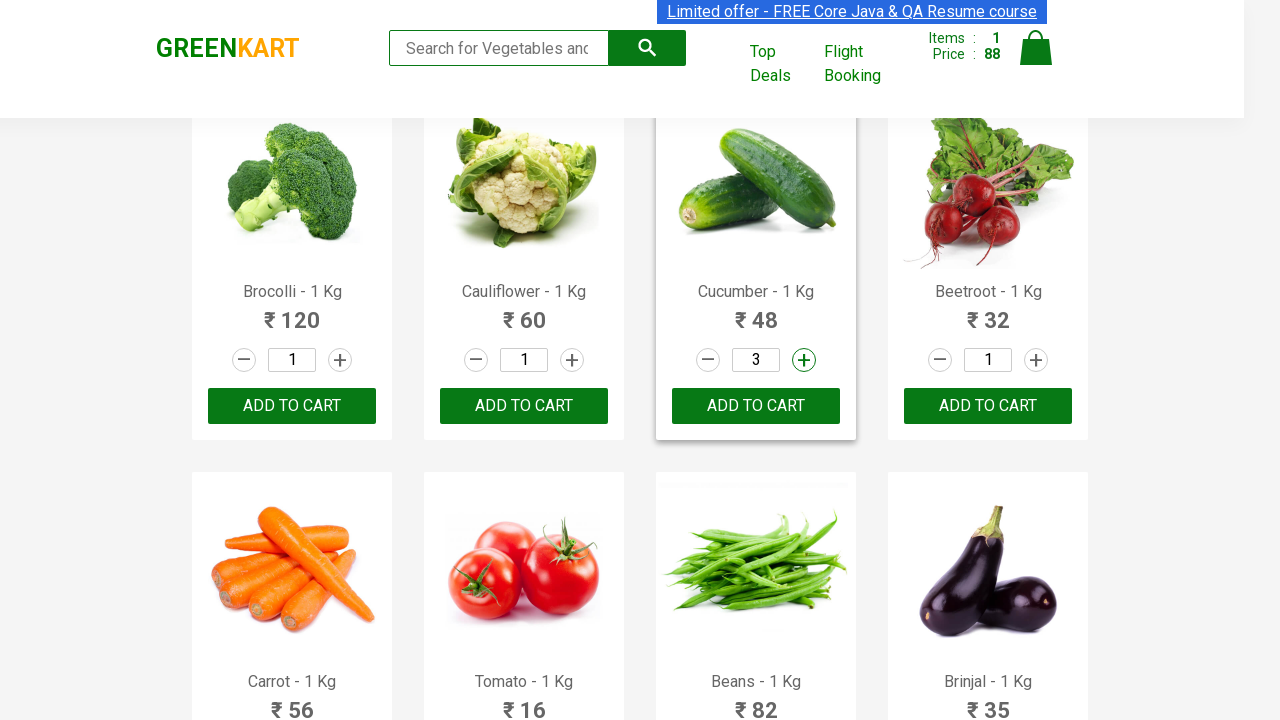

Added Cucumber (quantity: 2) to cart at (756, 406) on xpath=//div[@class='product']//h4[contains(.,'Cucumber')]/following-sibling::div
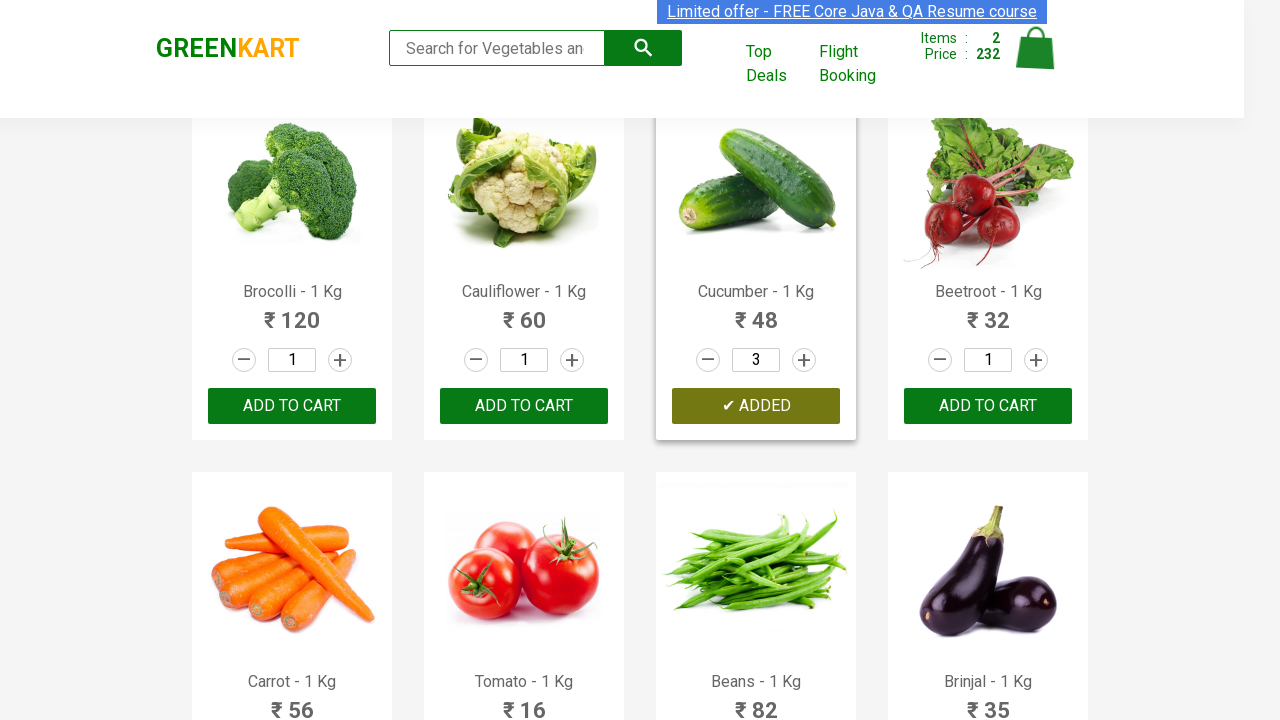

Waited 2 seconds for cart to update
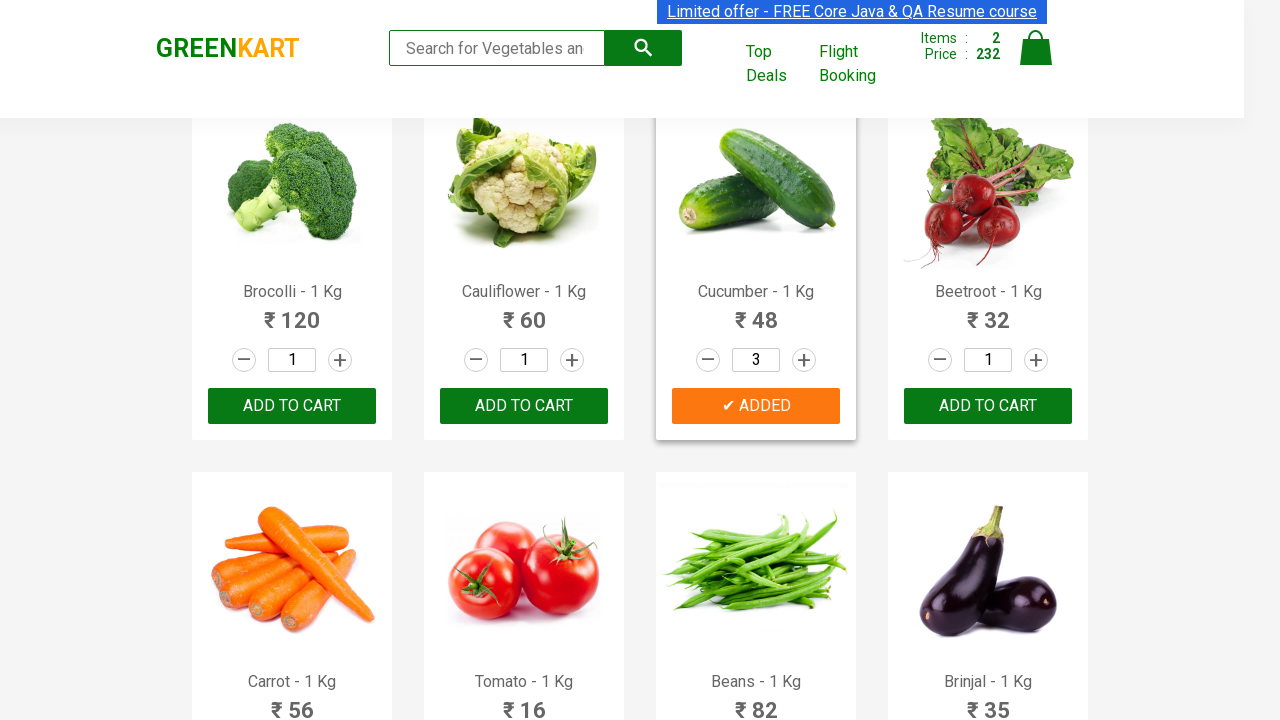

Clicked cart icon to view shopping cart at (1036, 59) on a.cart-icon
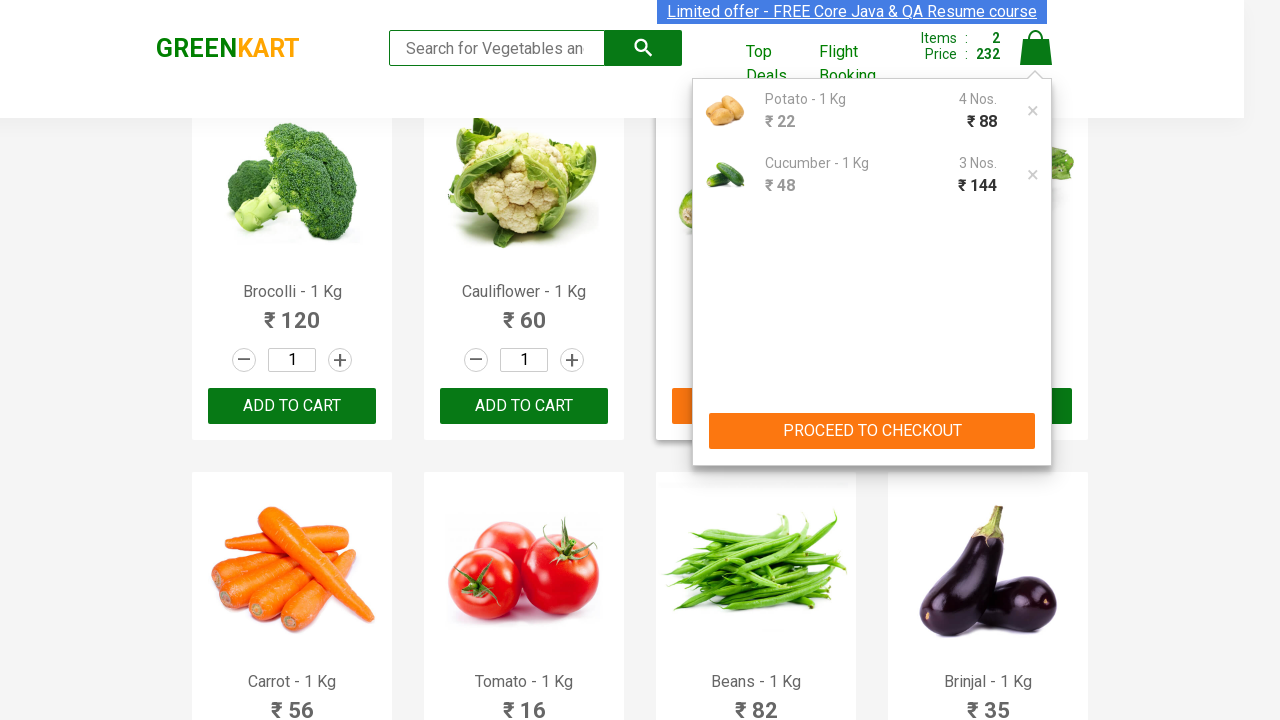

Clicked 'PROCEED TO CHECKOUT' button at (872, 431) on xpath=//button[.='PROCEED TO CHECKOUT']
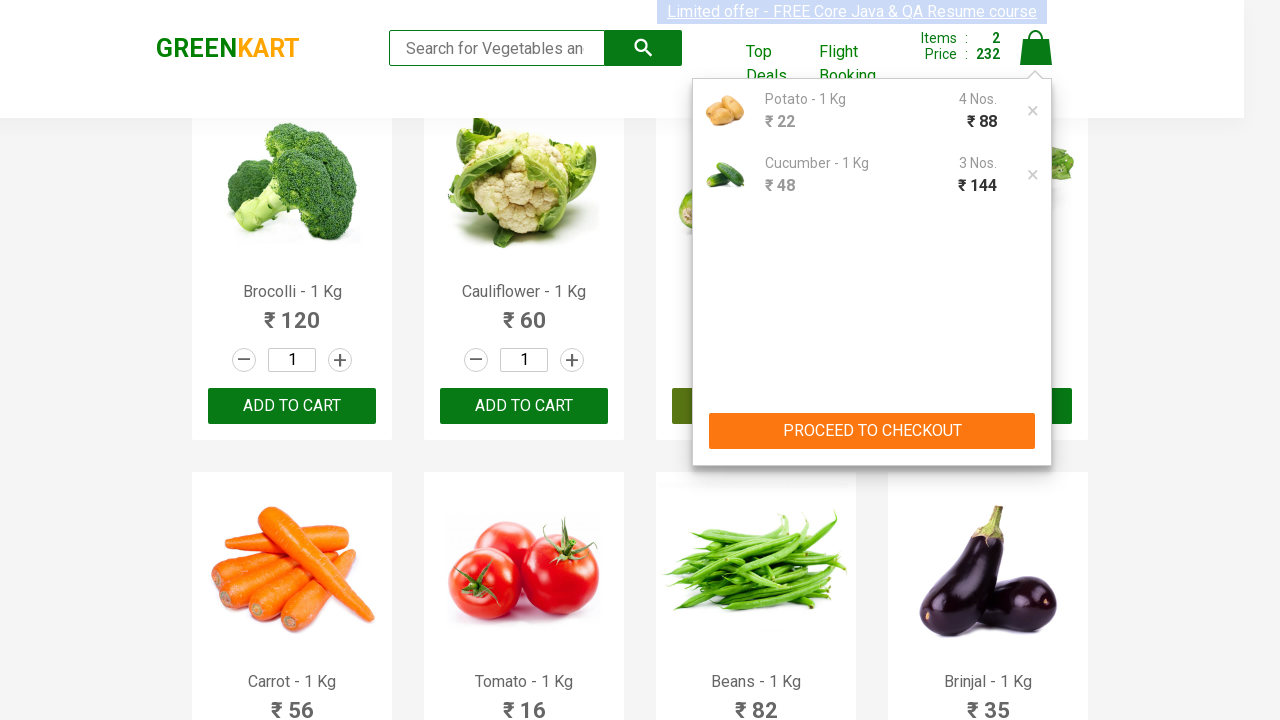

Extracted promo code from URL: 'rahulshettyacademy'
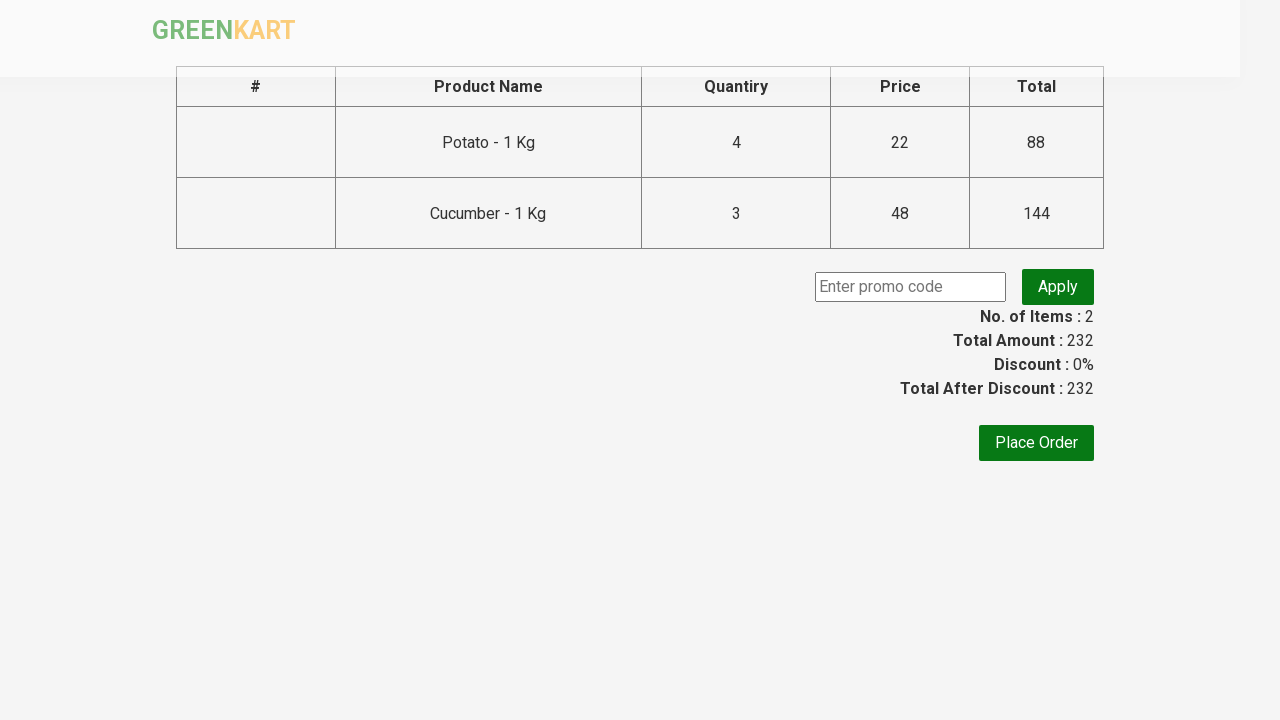

Filled promo code field with 'rahulshettyacademy' on xpath=//*[@class='promoCode']
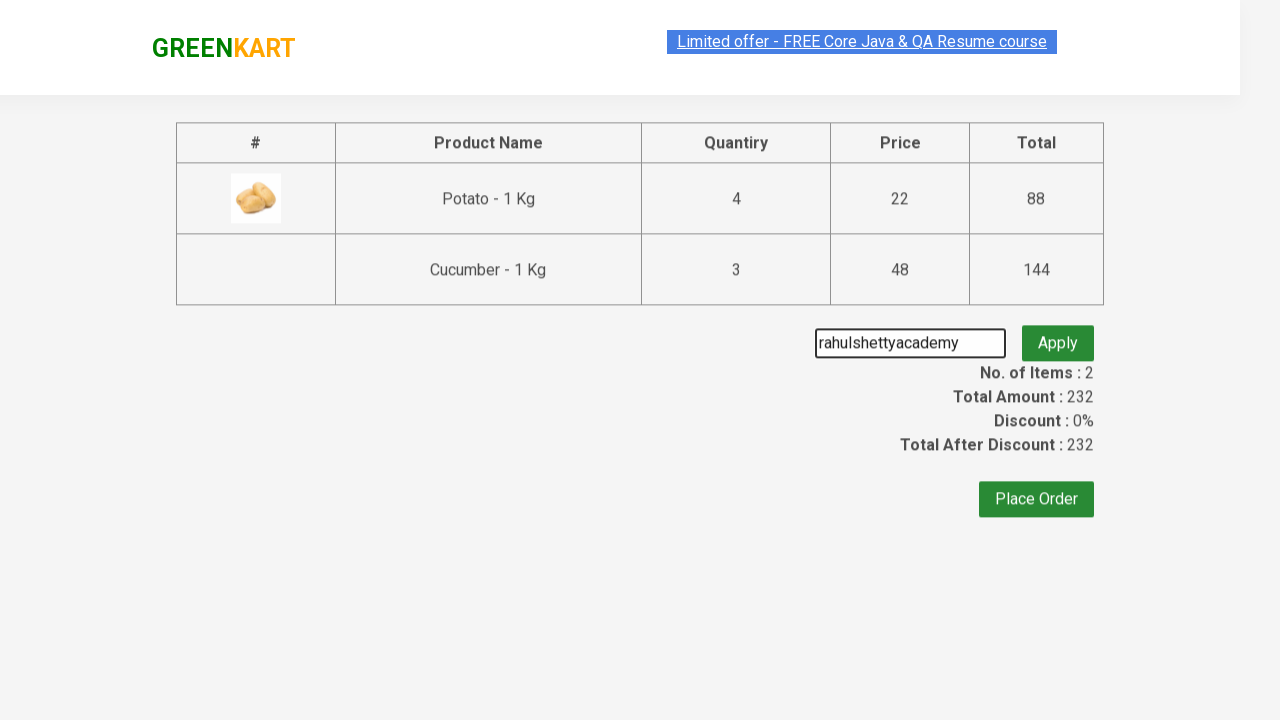

Clicked Apply button to apply promo code at (1058, 335) on .promoBtn
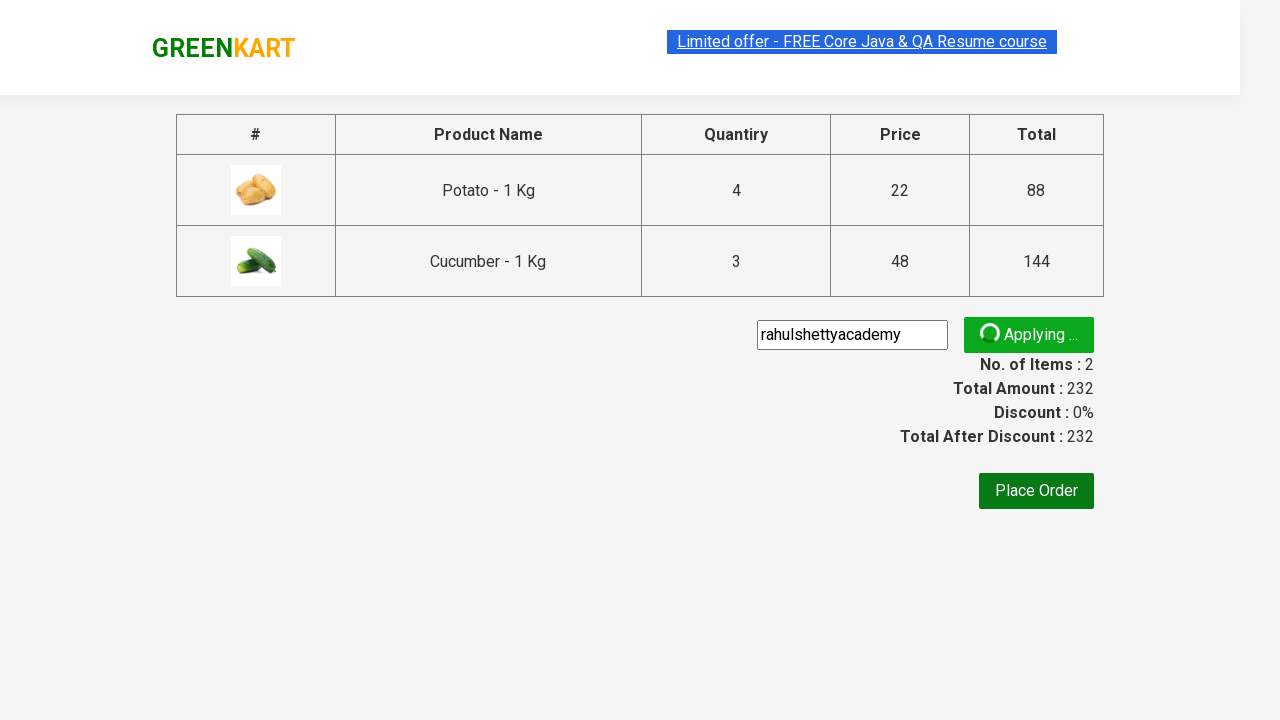

Promo code message appeared
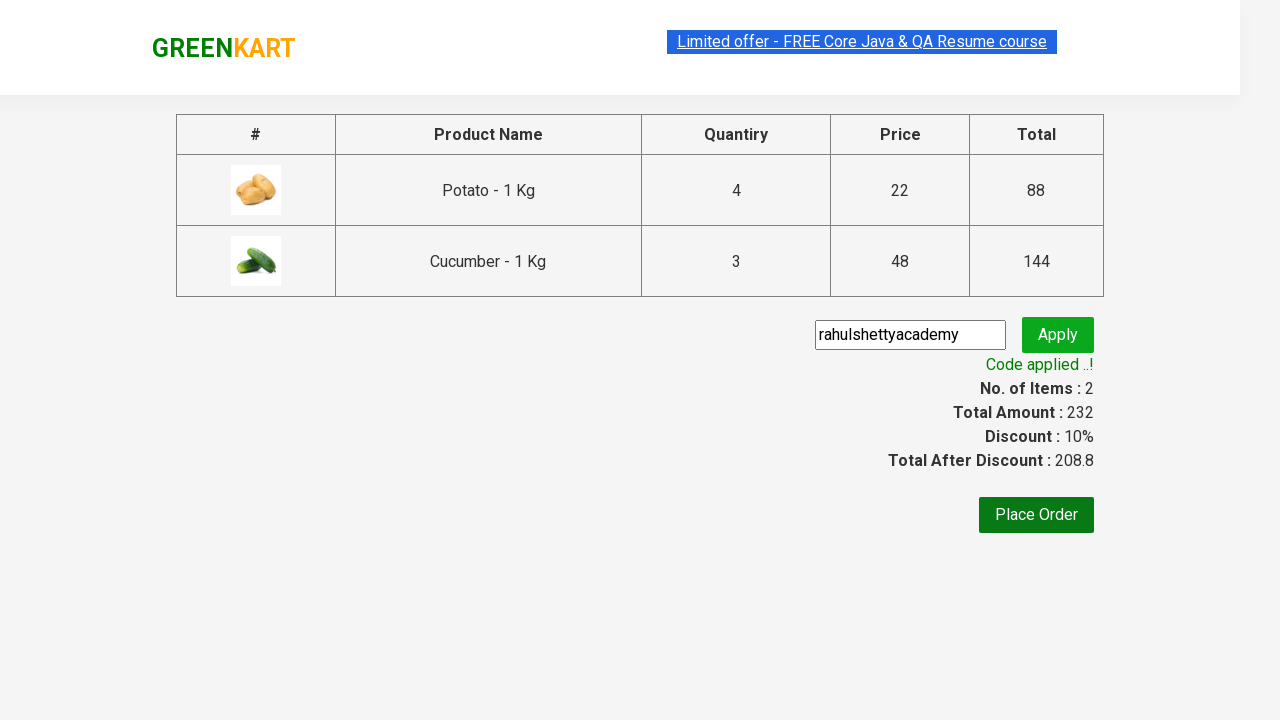

Clicked 'Place Order' button at (1036, 515) on xpath=//button[.='Place Order']
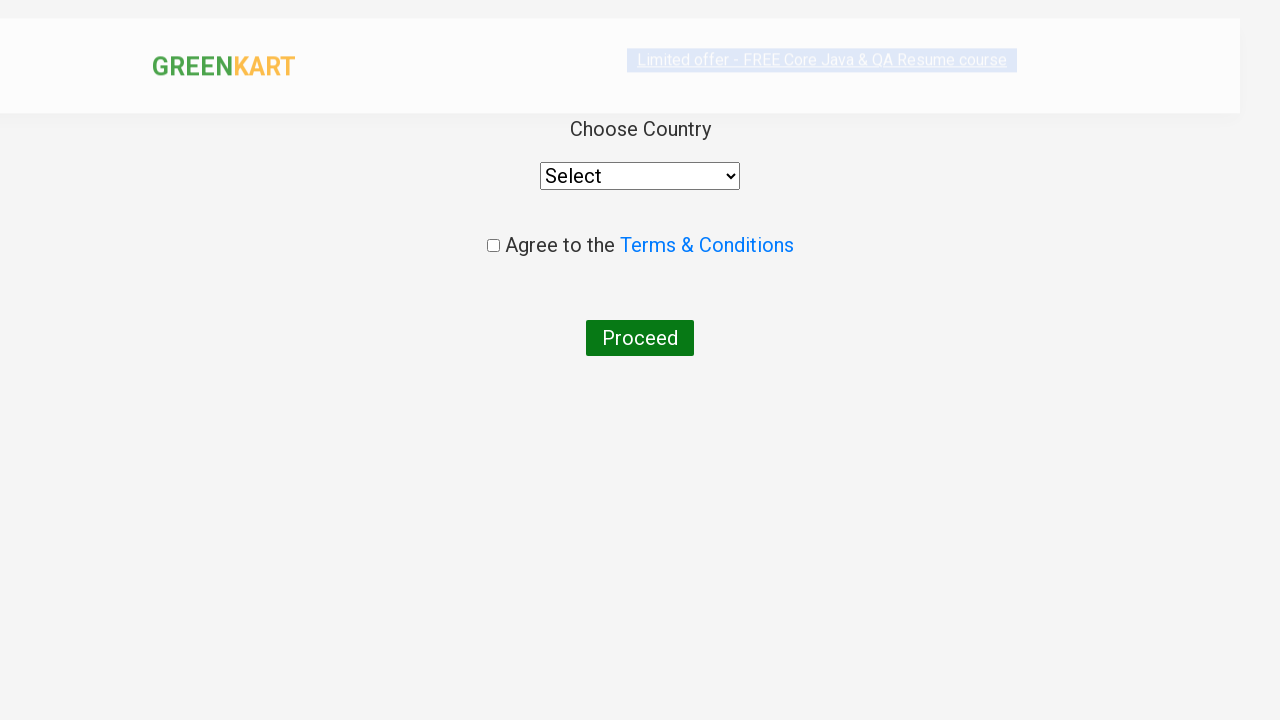

Country selection label displayed on order confirmation page
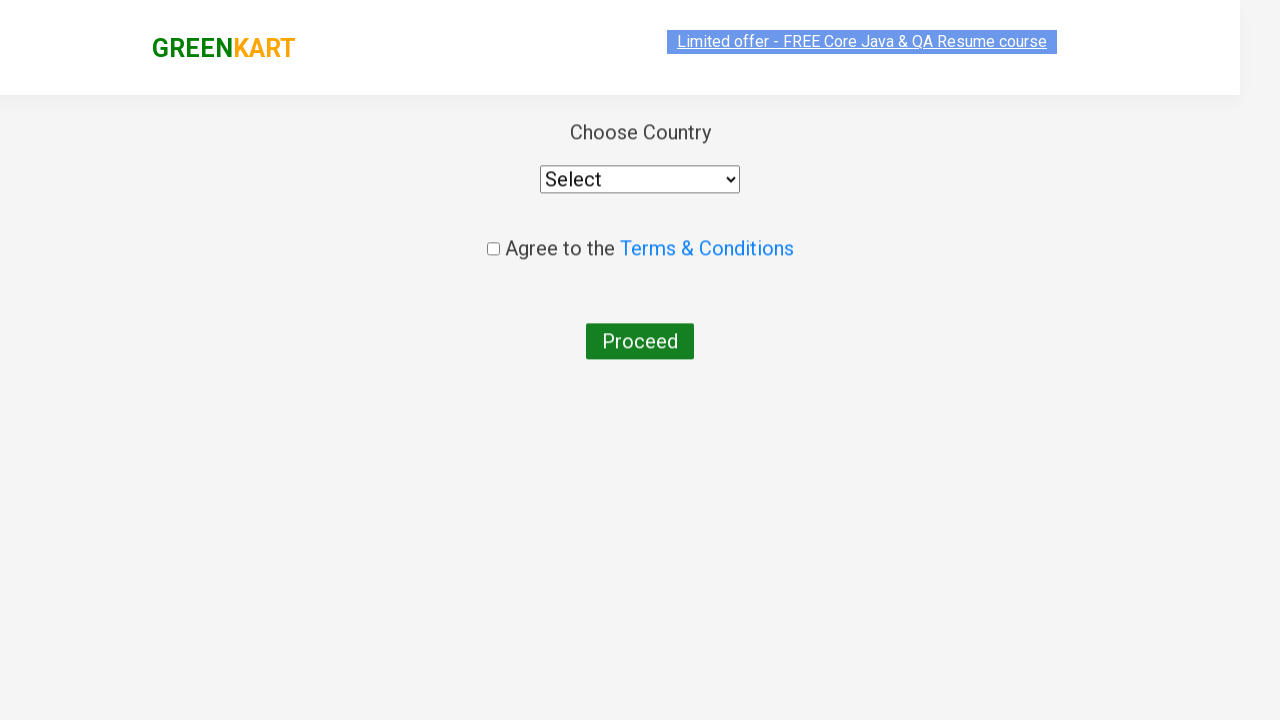

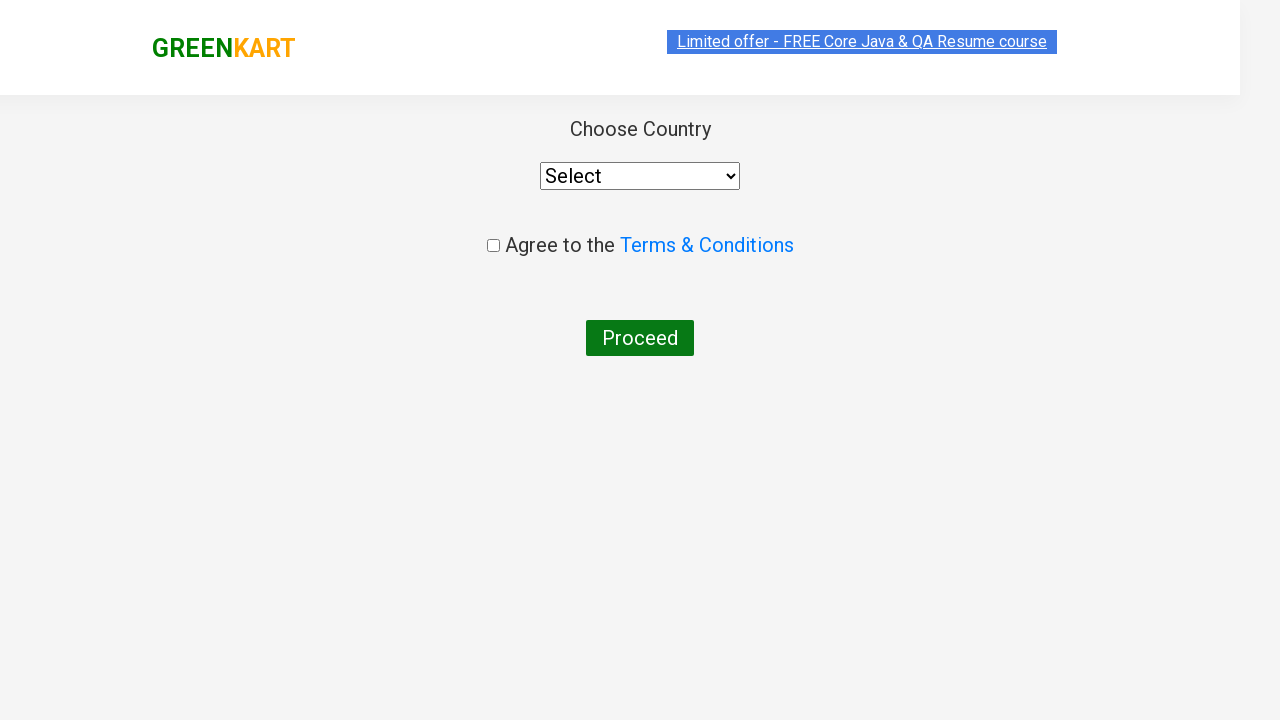